Tests that a product searched on the GreenCart landing page has a matching entry in the Top Deals offers page by searching for the product shortname on both pages and comparing the product names.

Starting URL: https://rahulshettyacademy.com/seleniumPractise/#/

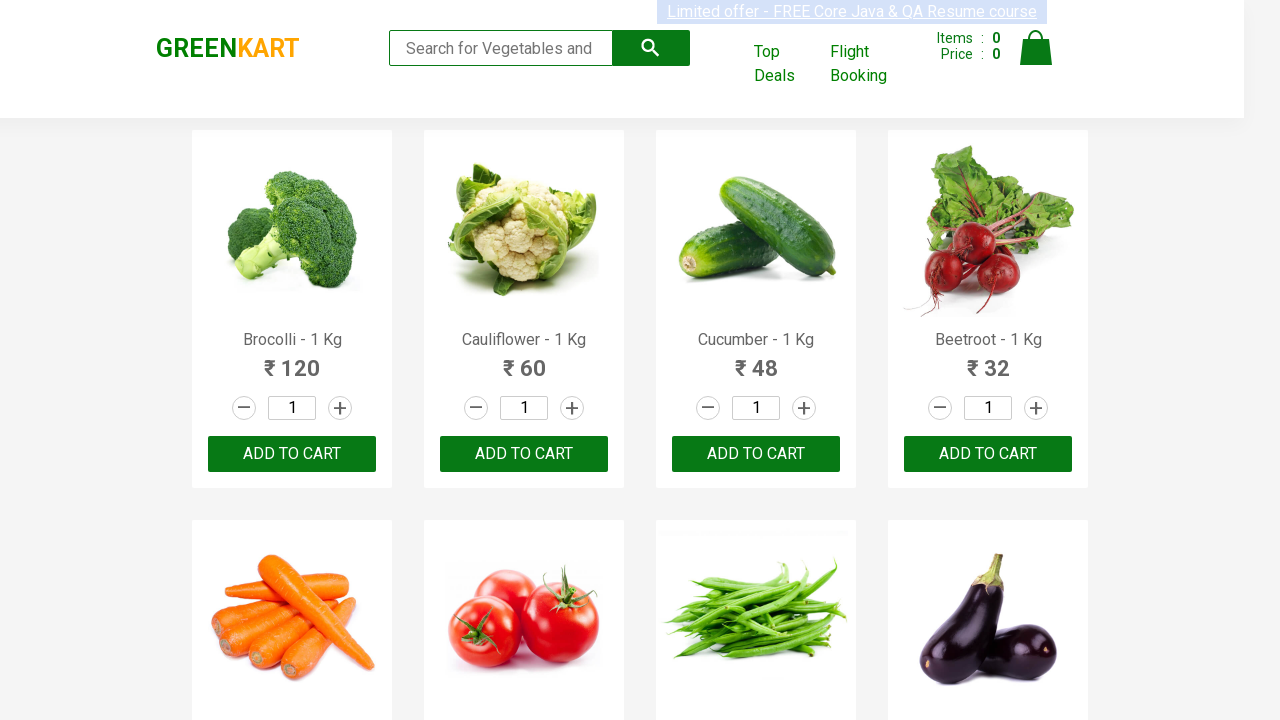

Filled search field with 'Tom' on landing page on input[type='search']
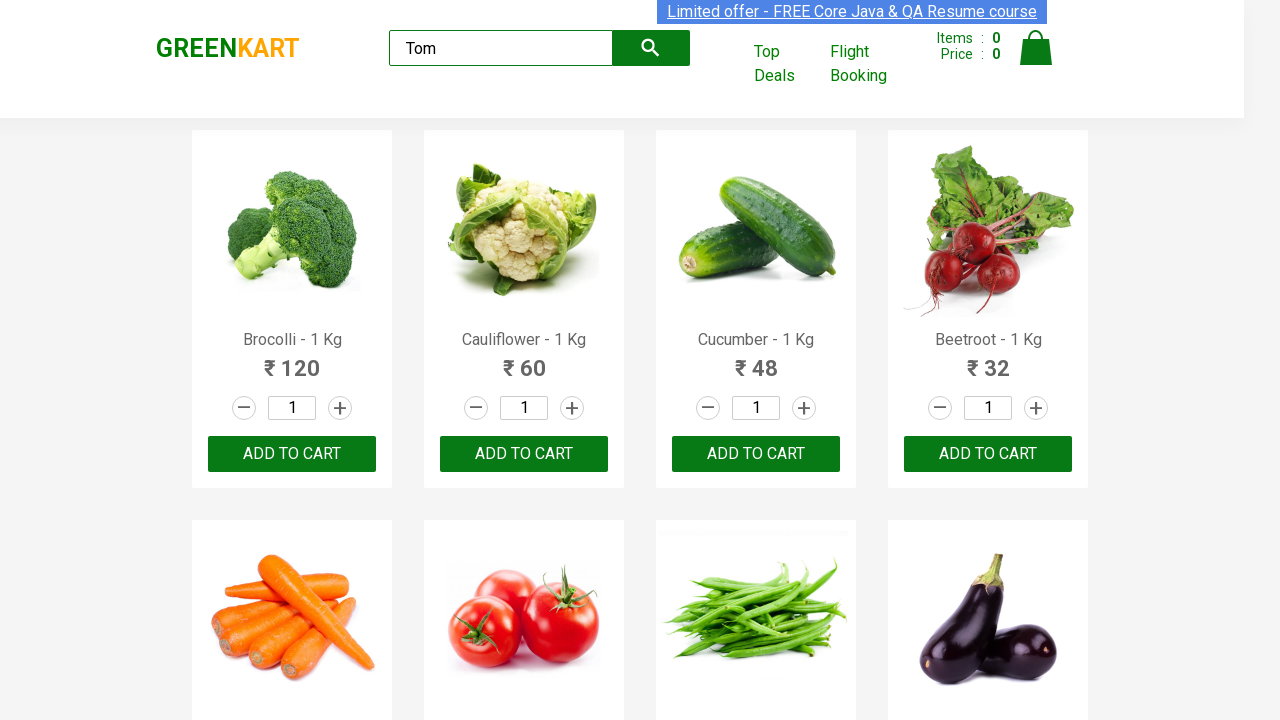

Search results loaded on landing page - Tomato product found
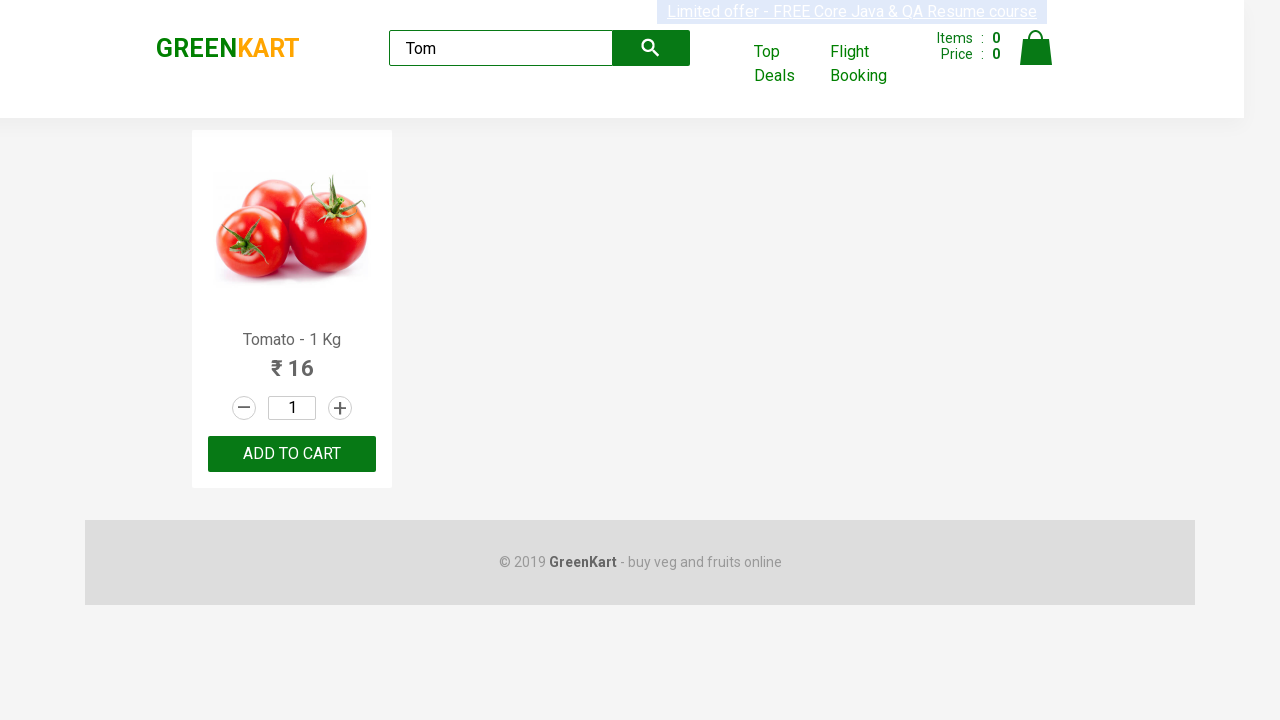

Extracted product name from landing page
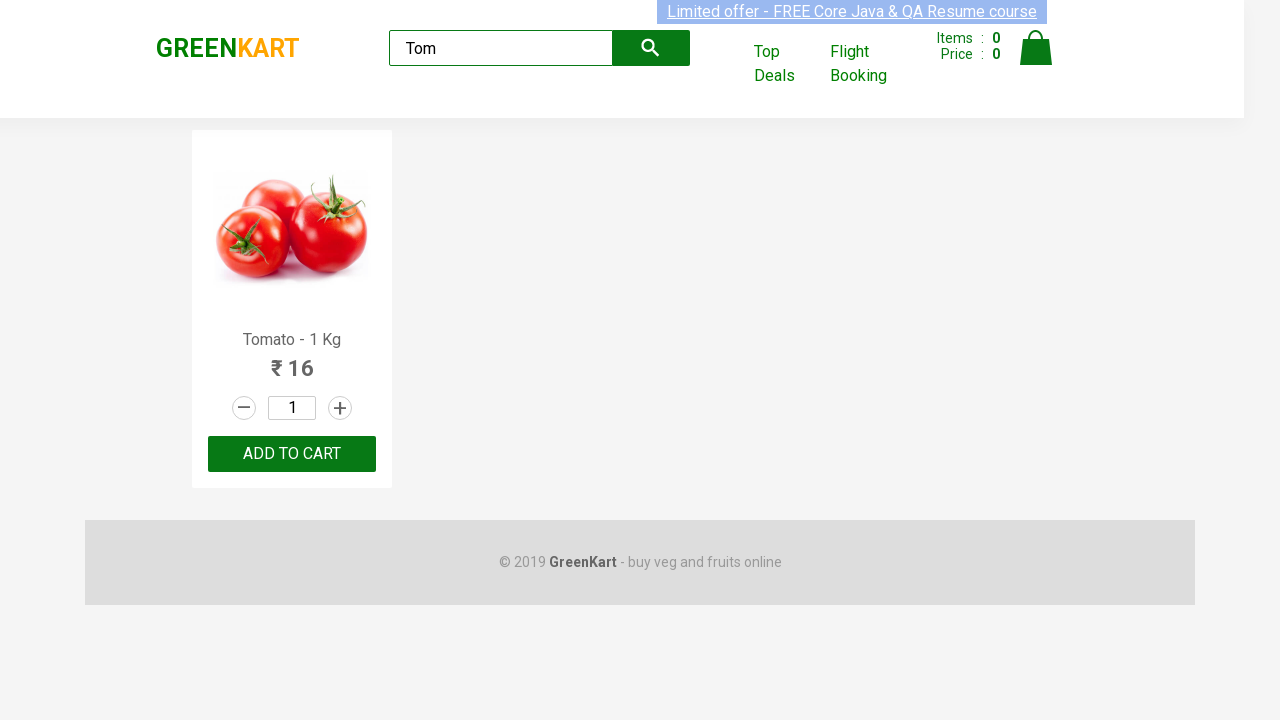

Parsed product shortname: 'Tomato'
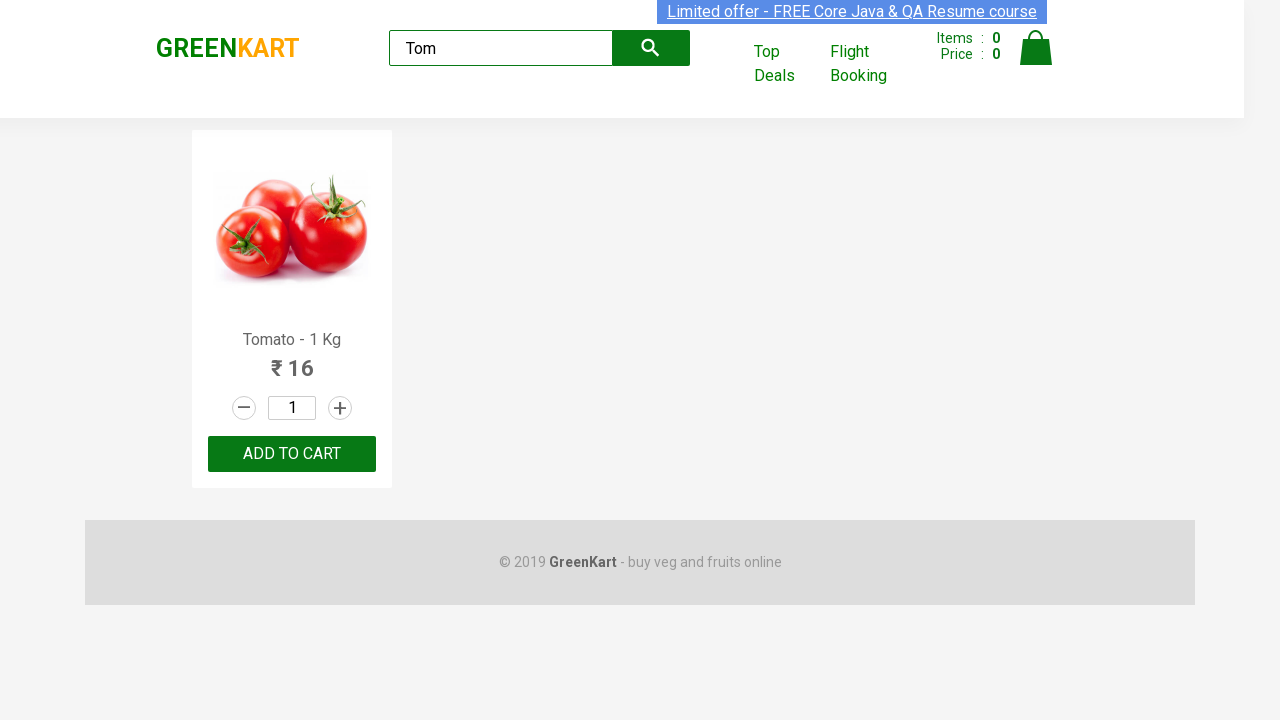

Clicked 'Top Deals' link to open offers page at (787, 64) on text=Top Deals
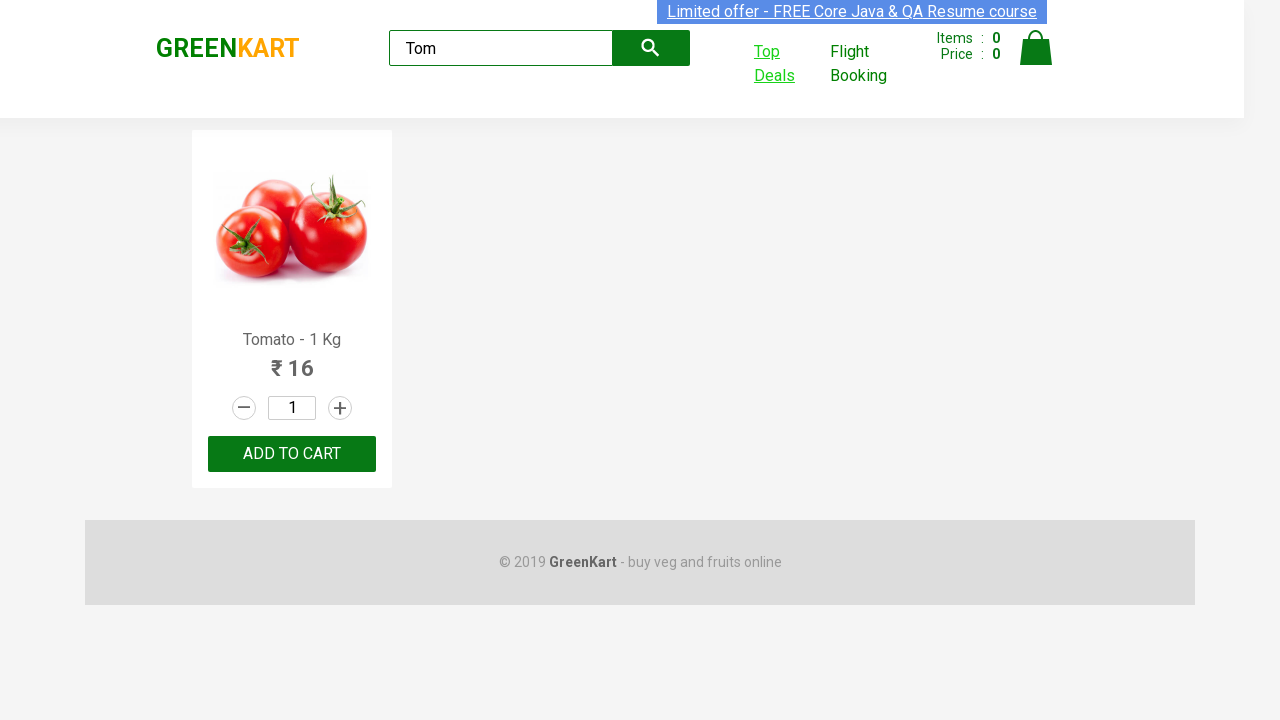

New tab/window opened
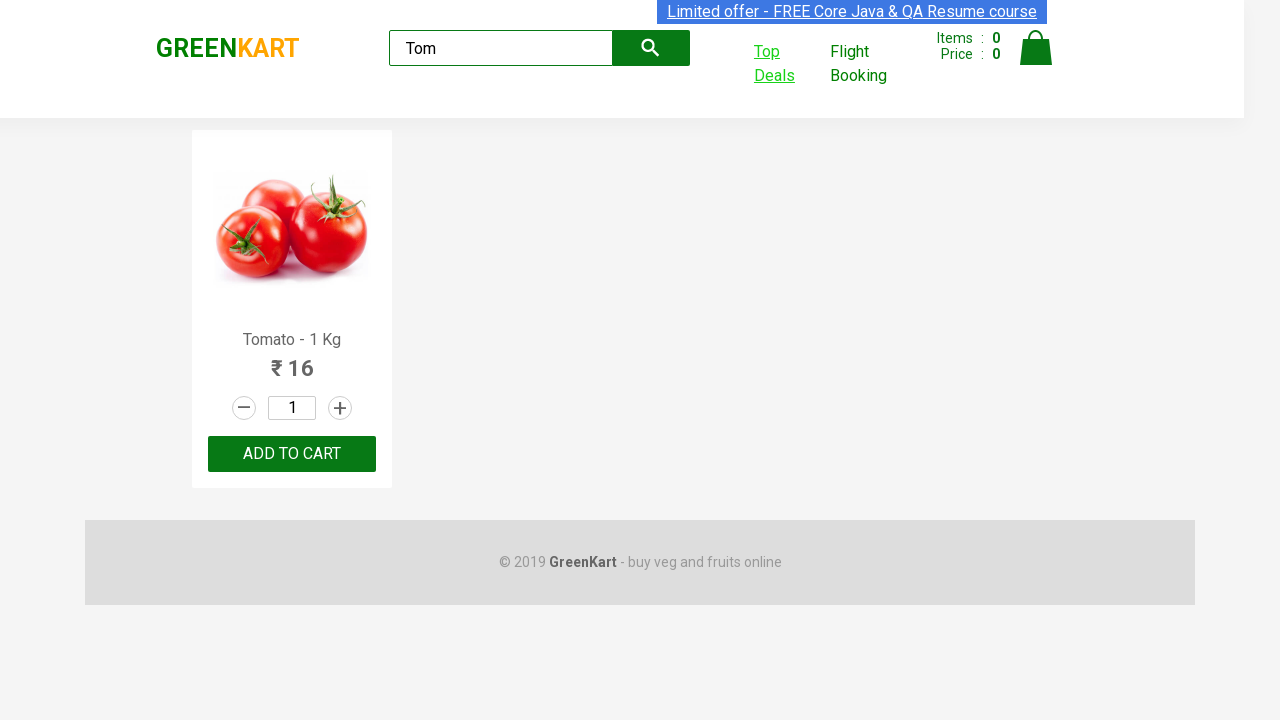

Top Deals offers page fully loaded
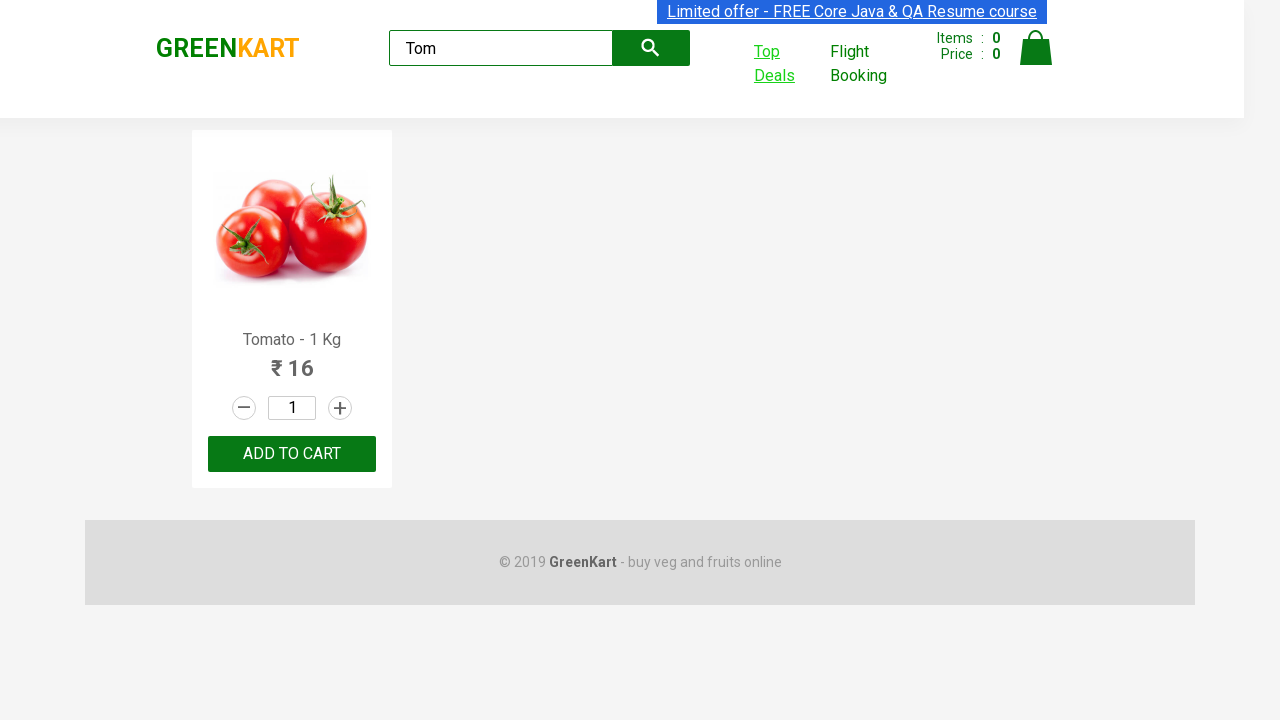

Filled search field with 'Tom' on offers page on input[type='search']
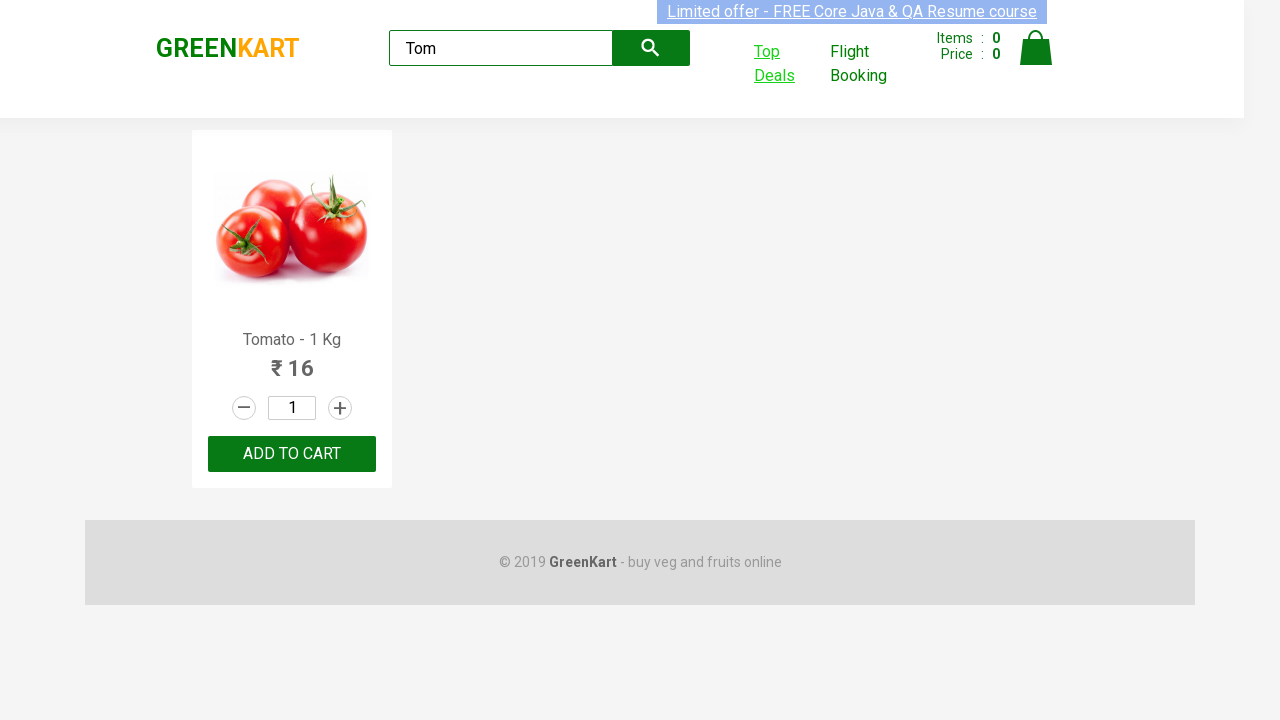

Search results loaded on offers page
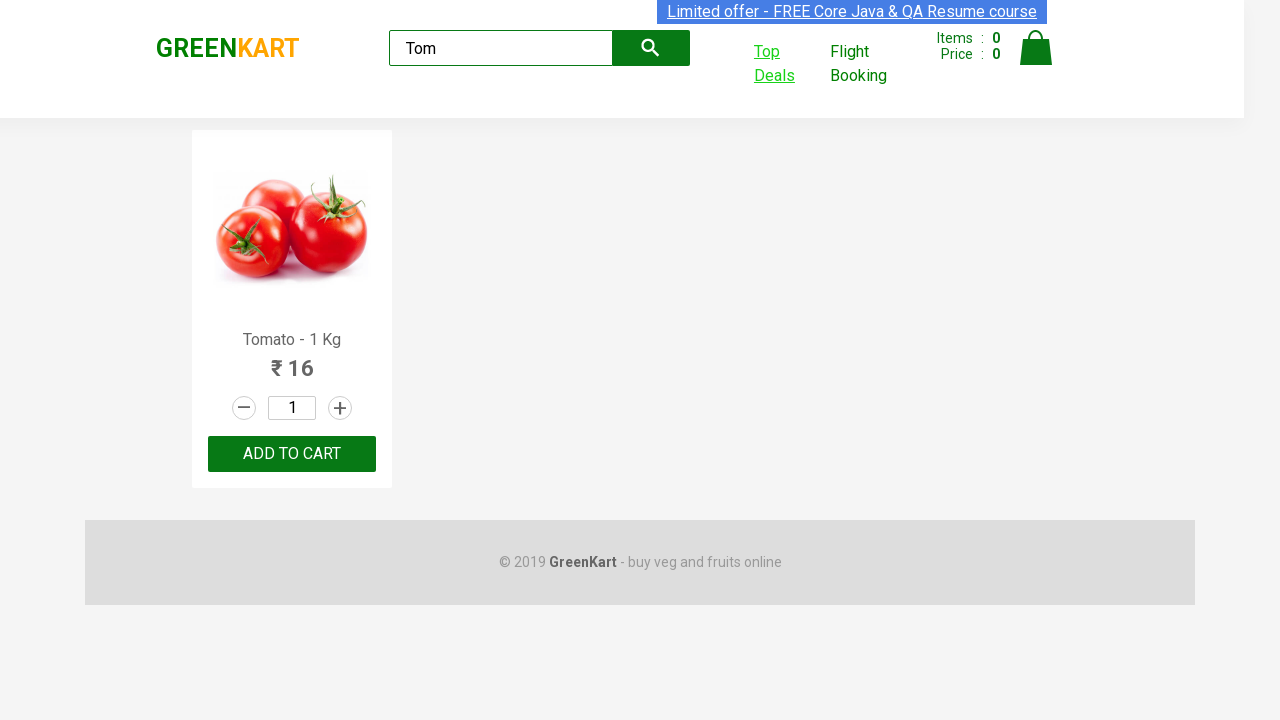

Extracted product name from offers page: 'Tomato'
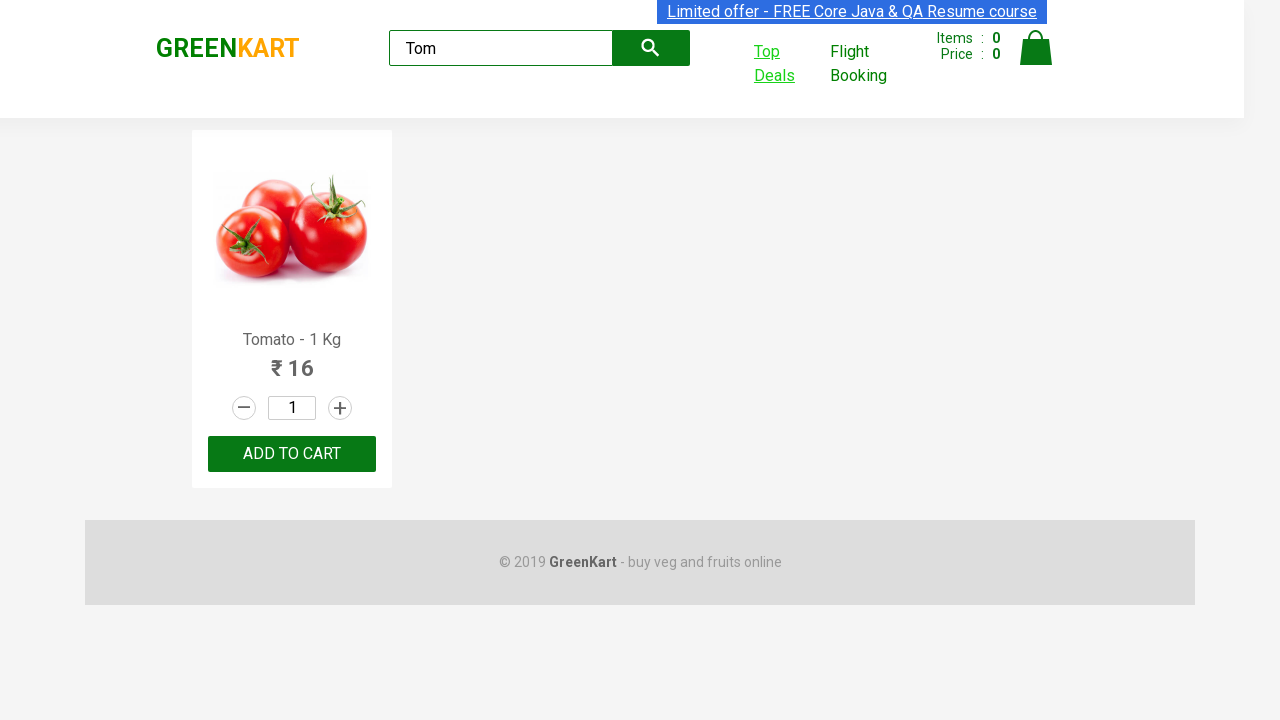

Product name validation passed - both pages show 'Tomato'
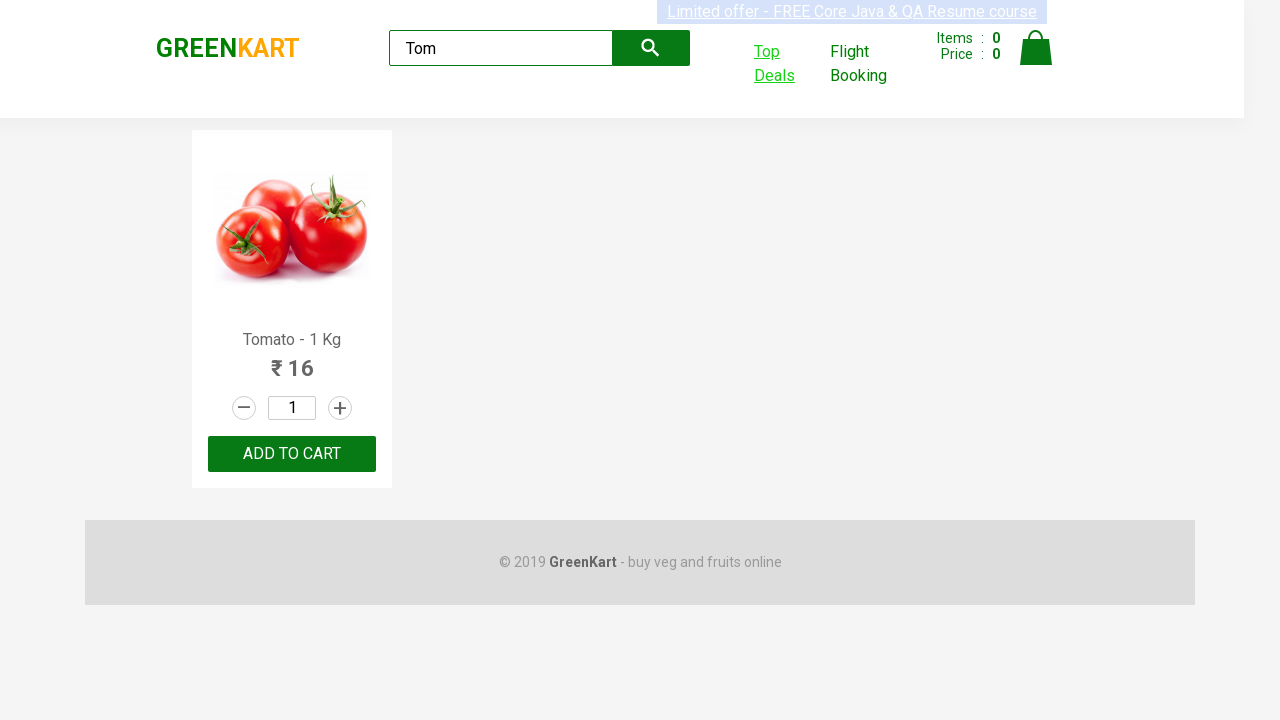

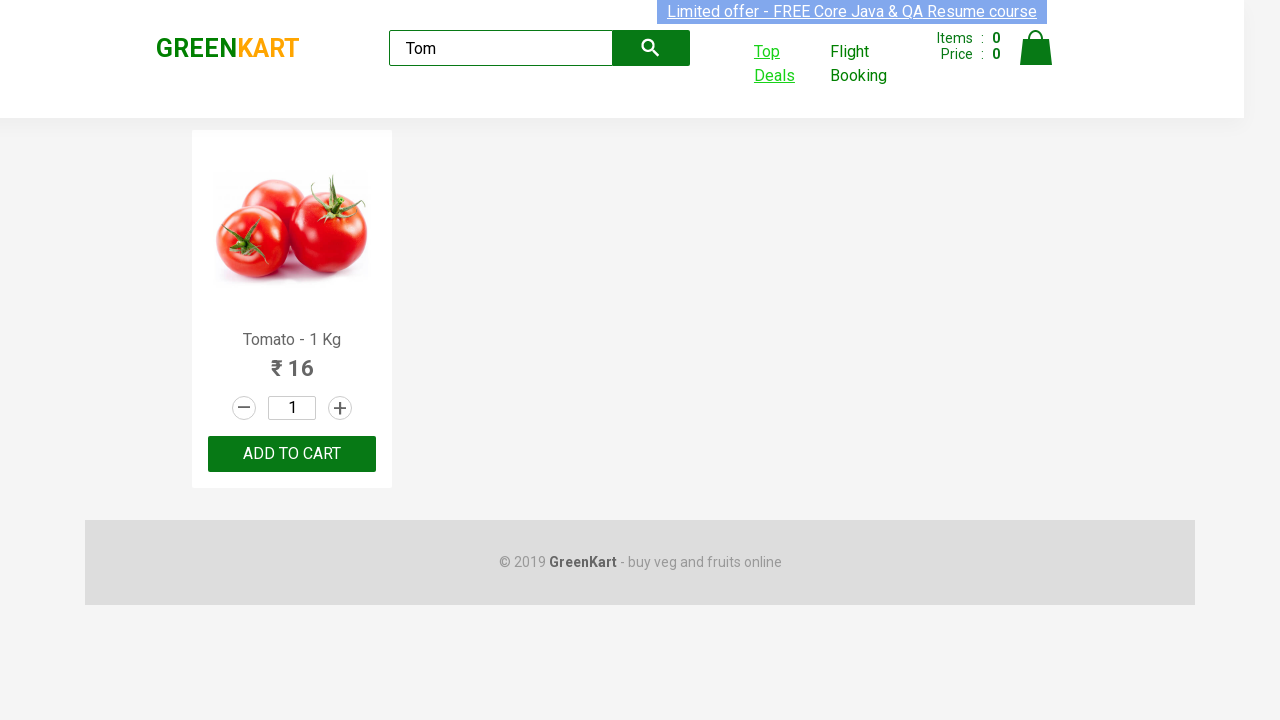